Selects "Option 1" from the dropdown and verifies it is selected

Starting URL: http://the-internet.herokuapp.com/dropdown

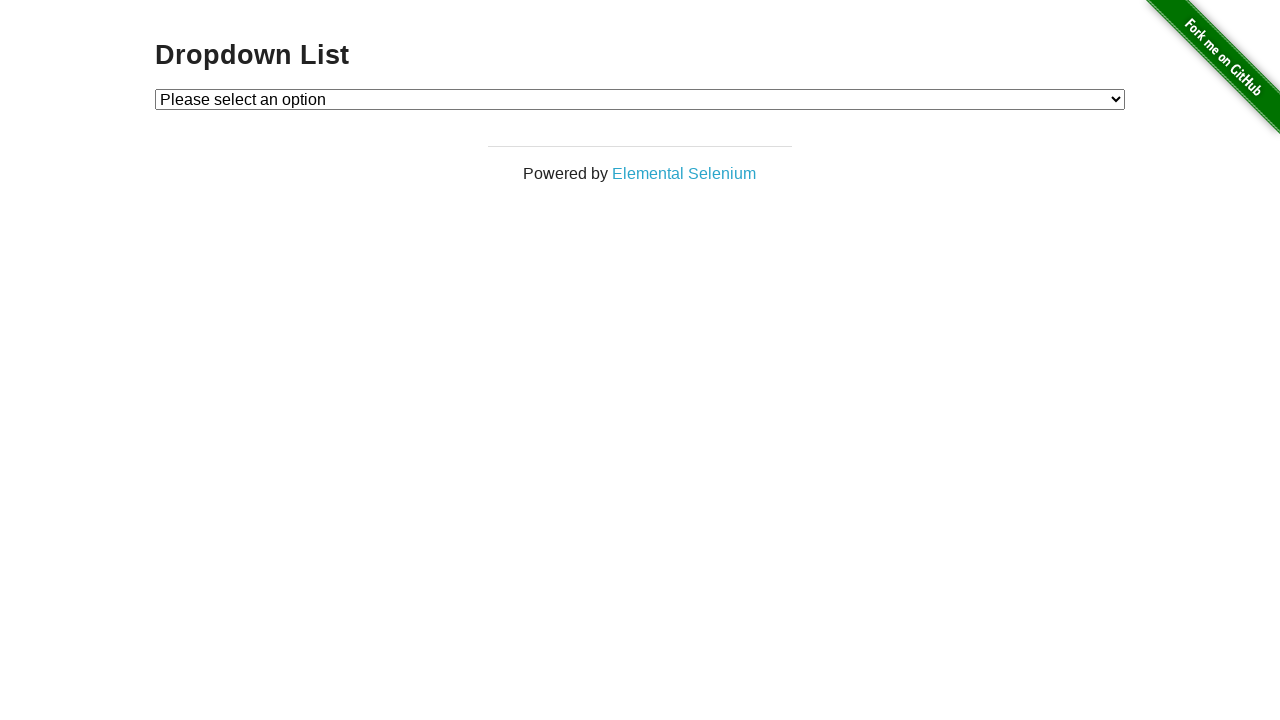

Selected 'Option 1' from dropdown on #dropdown
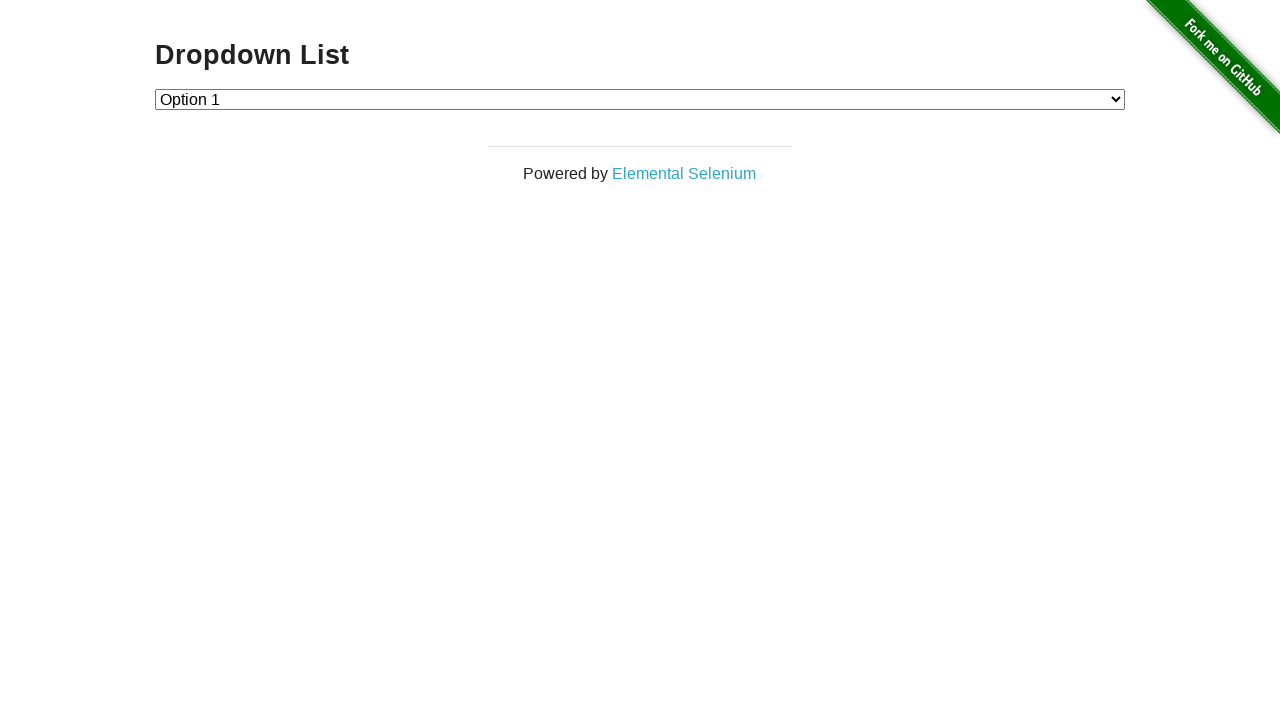

Retrieved dropdown input value
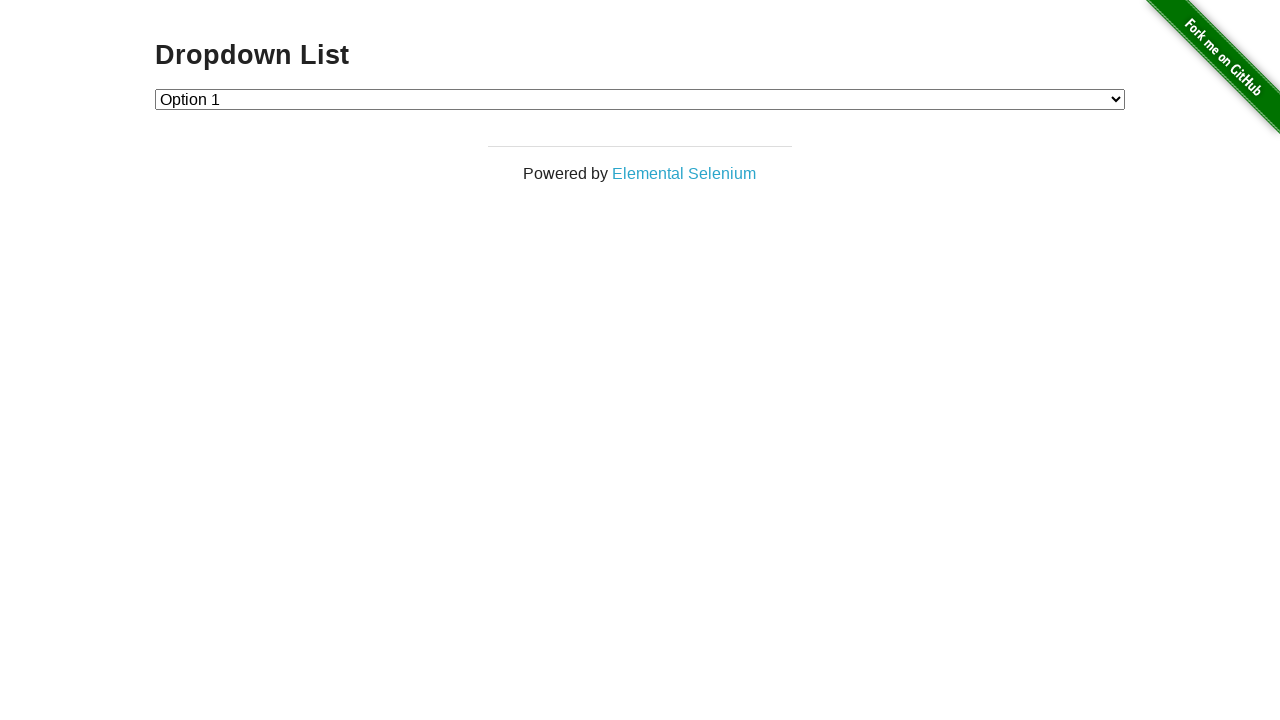

Retrieved selected option text content
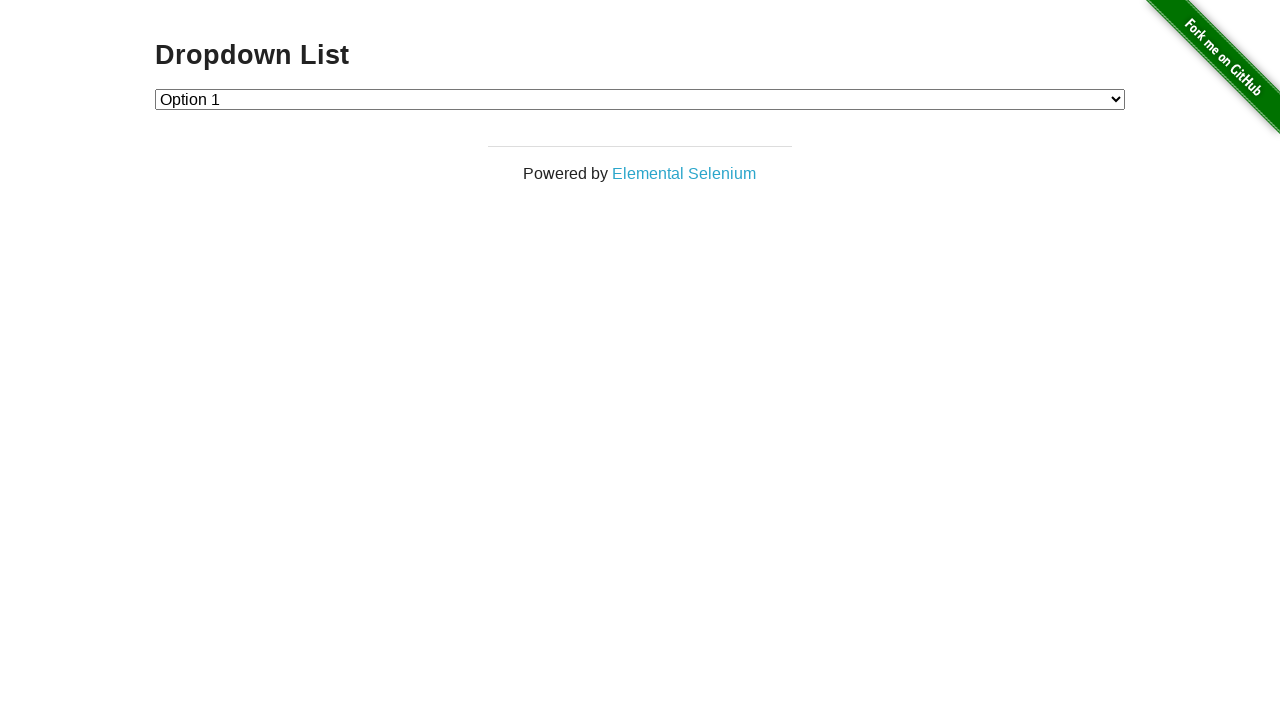

Verified that 'Option 1' is selected
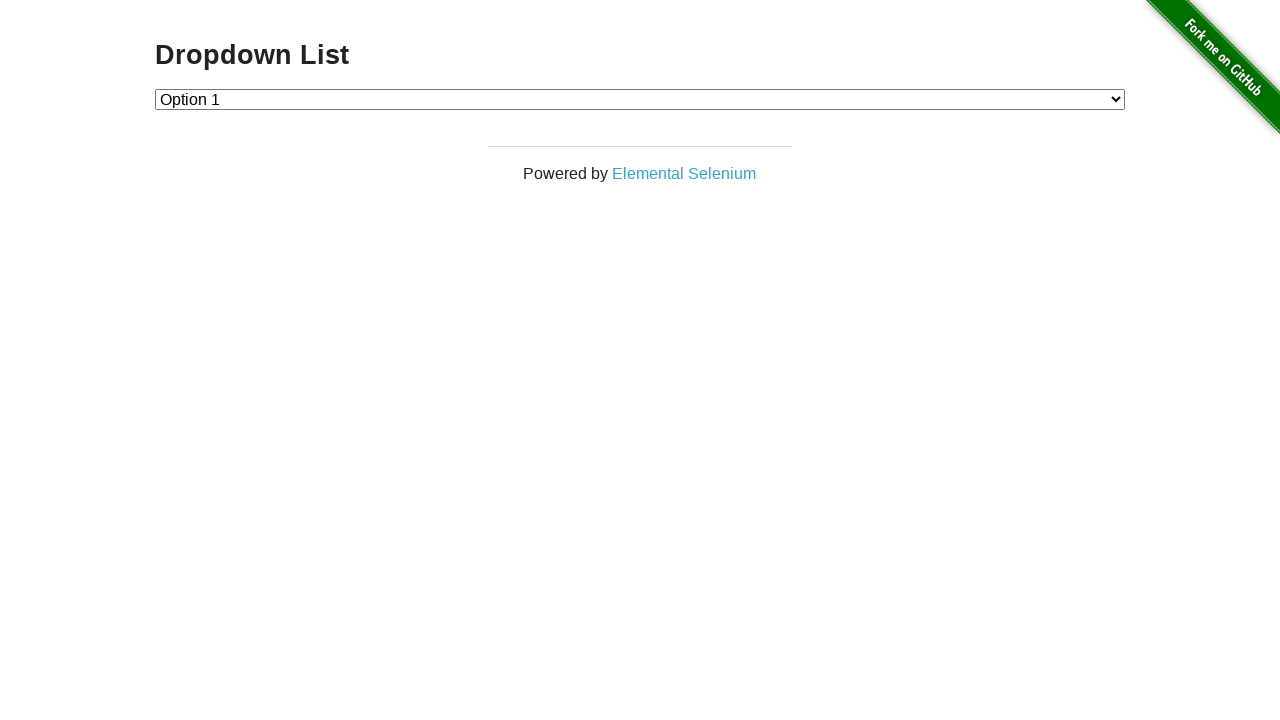

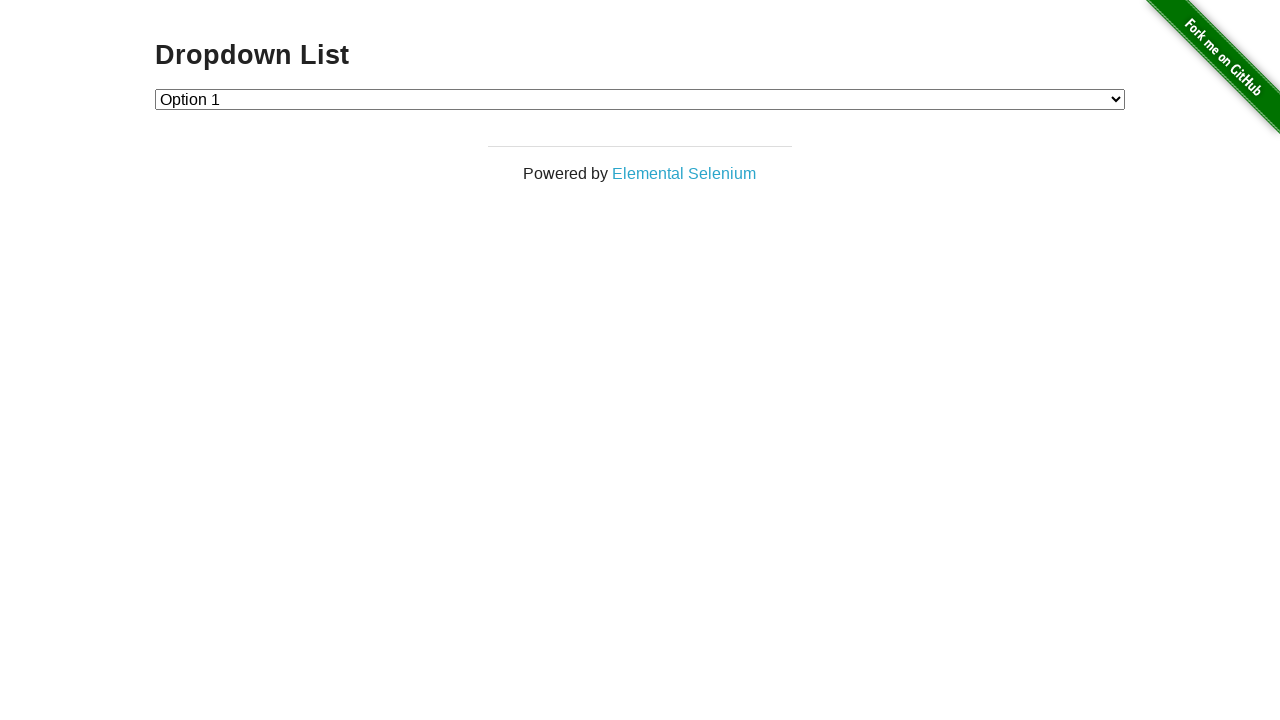